Tests handling multiple browser windows by clicking a link that opens a new window, switching to it, verifying content, then switching back to the original window and verifying its content.

Starting URL: https://the-internet.herokuapp.com/windows

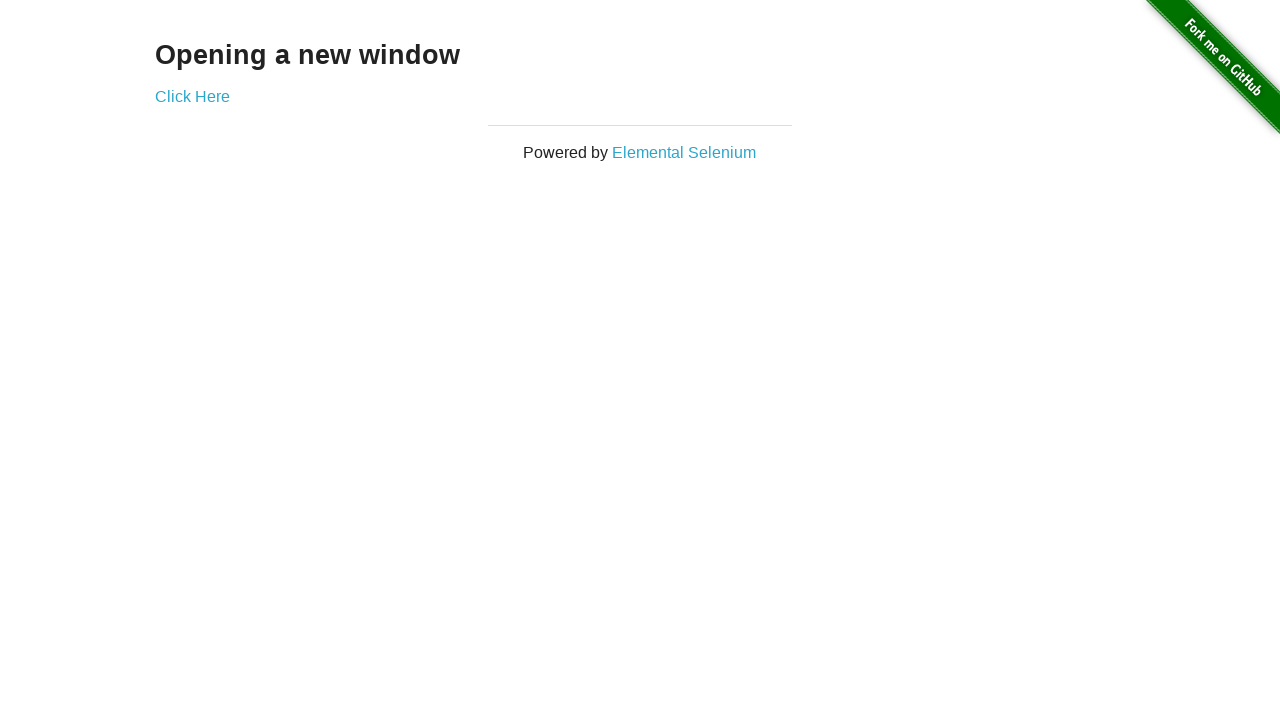

Clicked link to open new window at (192, 96) on xpath=//div[@class='example']//a
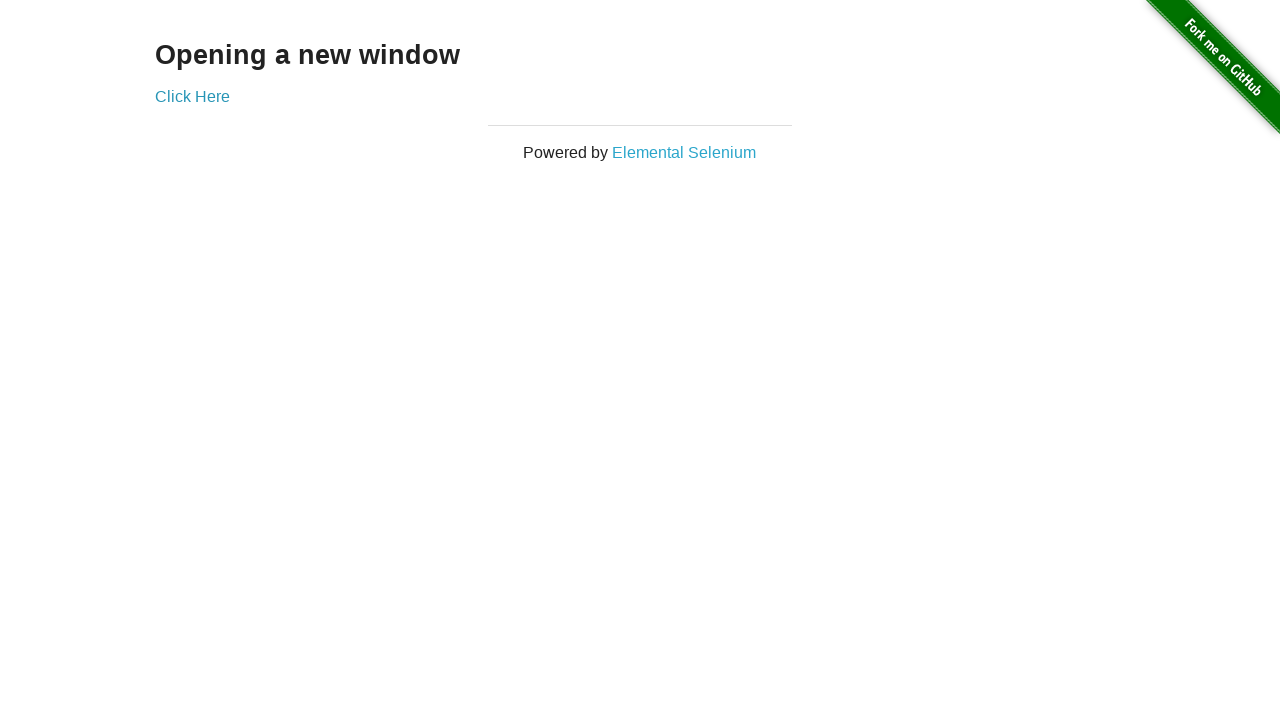

New window opened and obtained reference to it
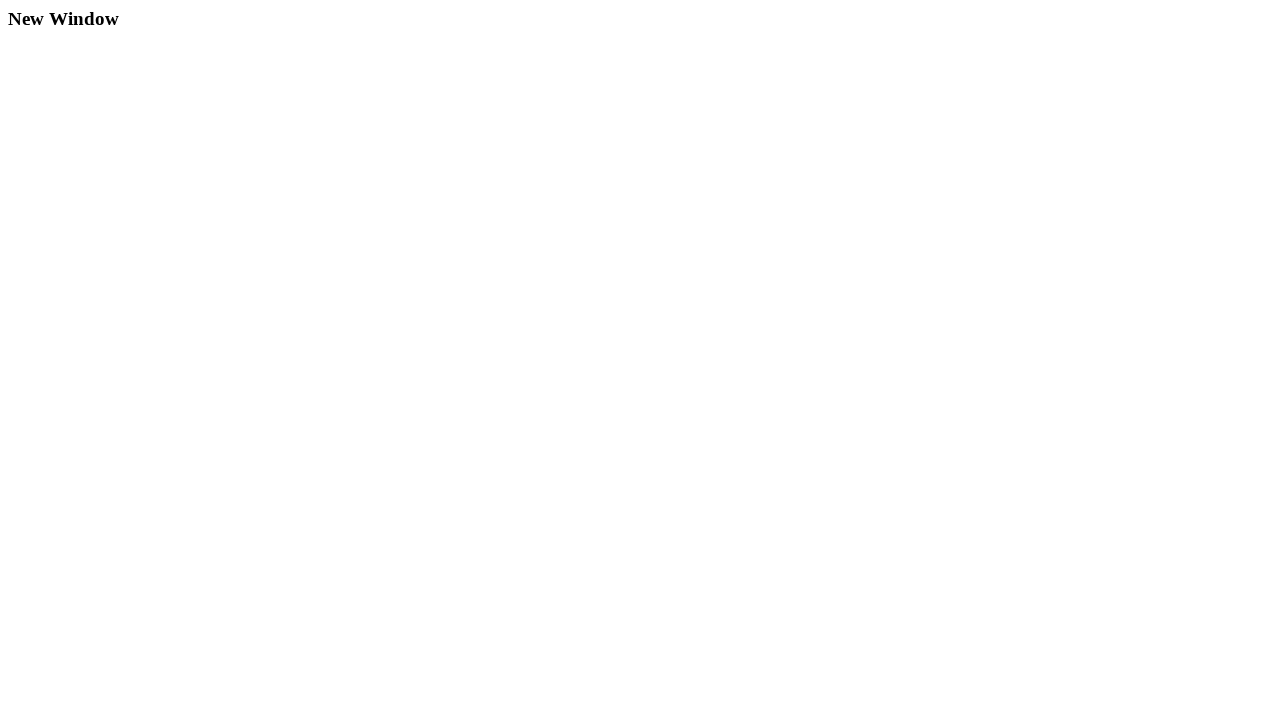

New window page loaded completely
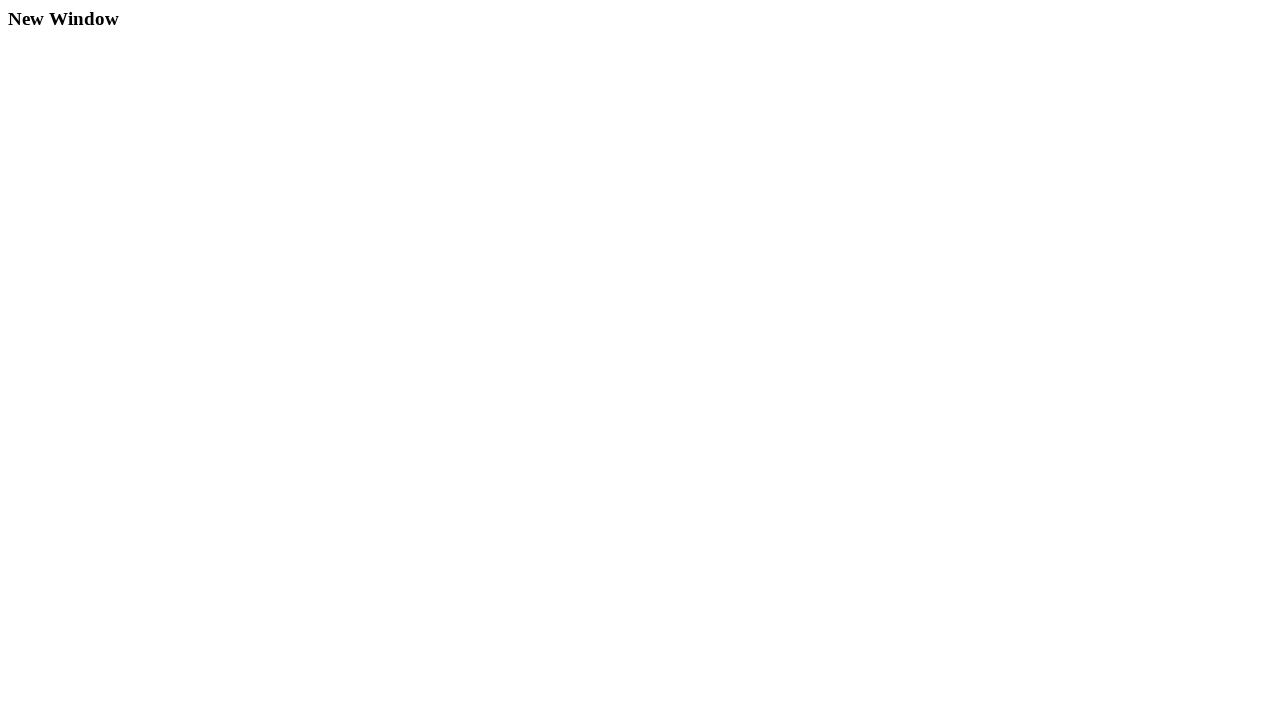

Retrieved new window content: 'New Window'
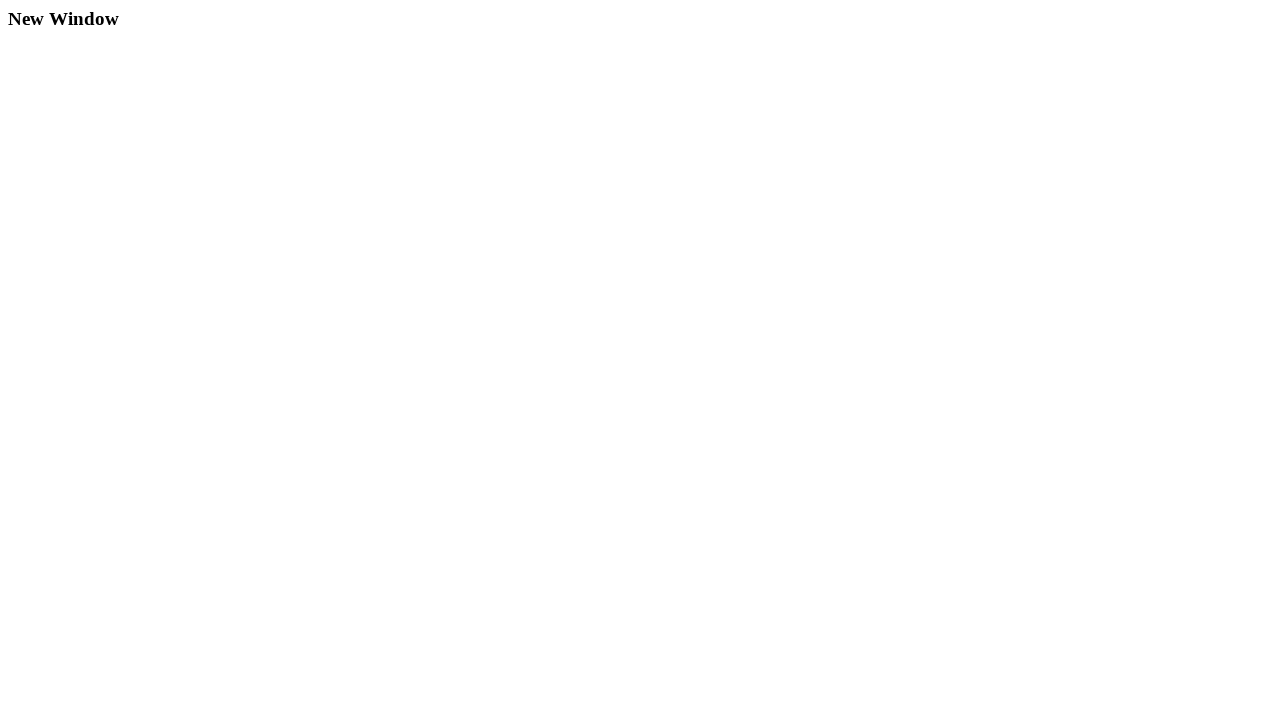

Verified new window content matches expected text 'New Window'
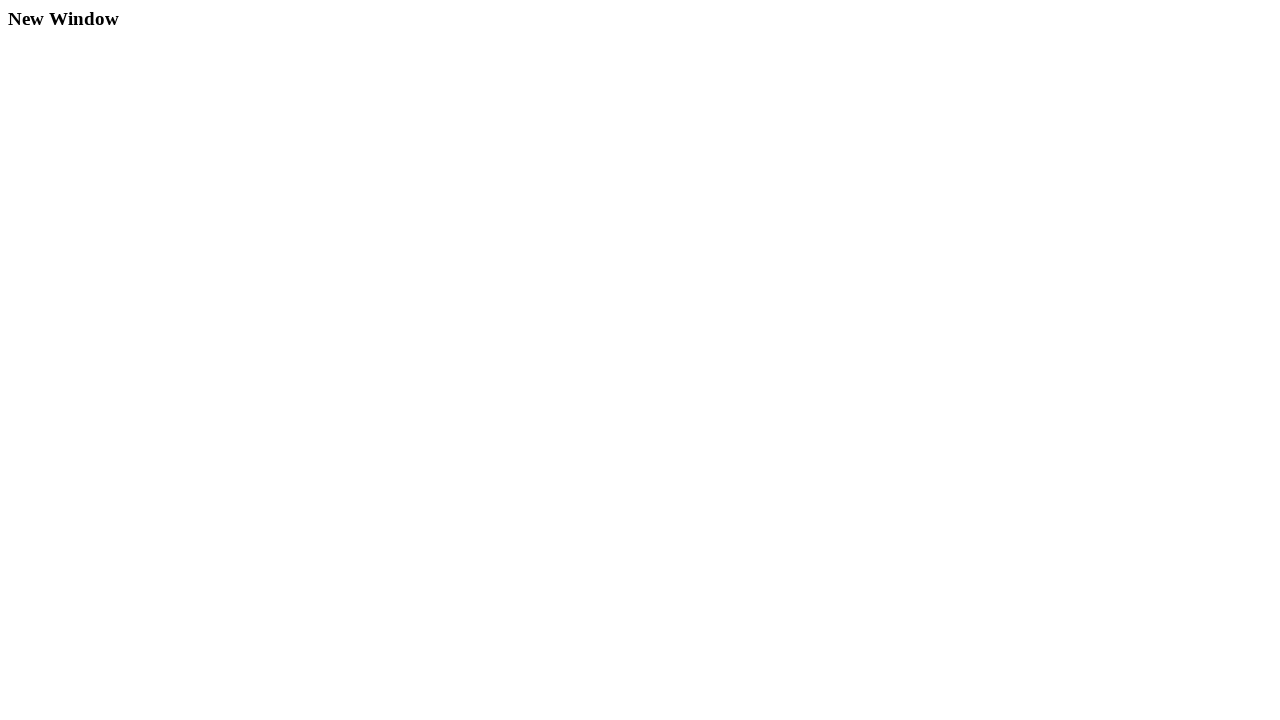

Closed new window
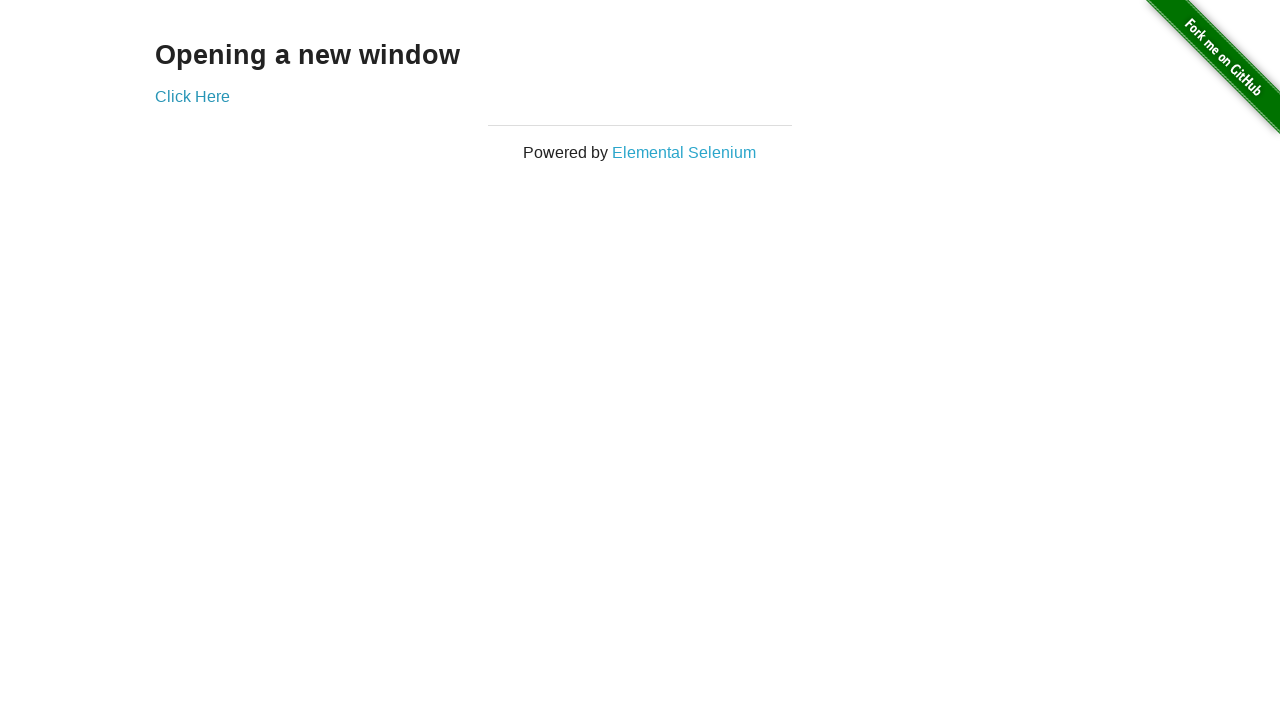

Retrieved original window content: 'Opening a new window'
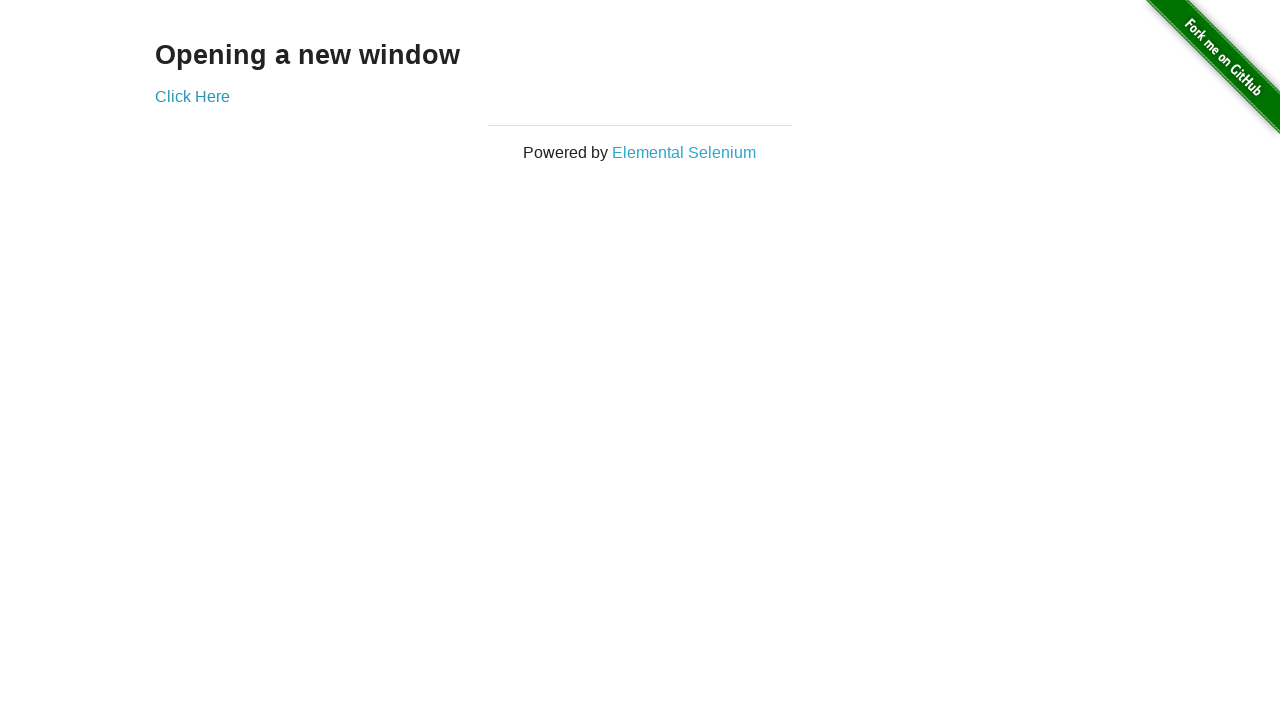

Verified original window content matches expected text 'Opening a new window'
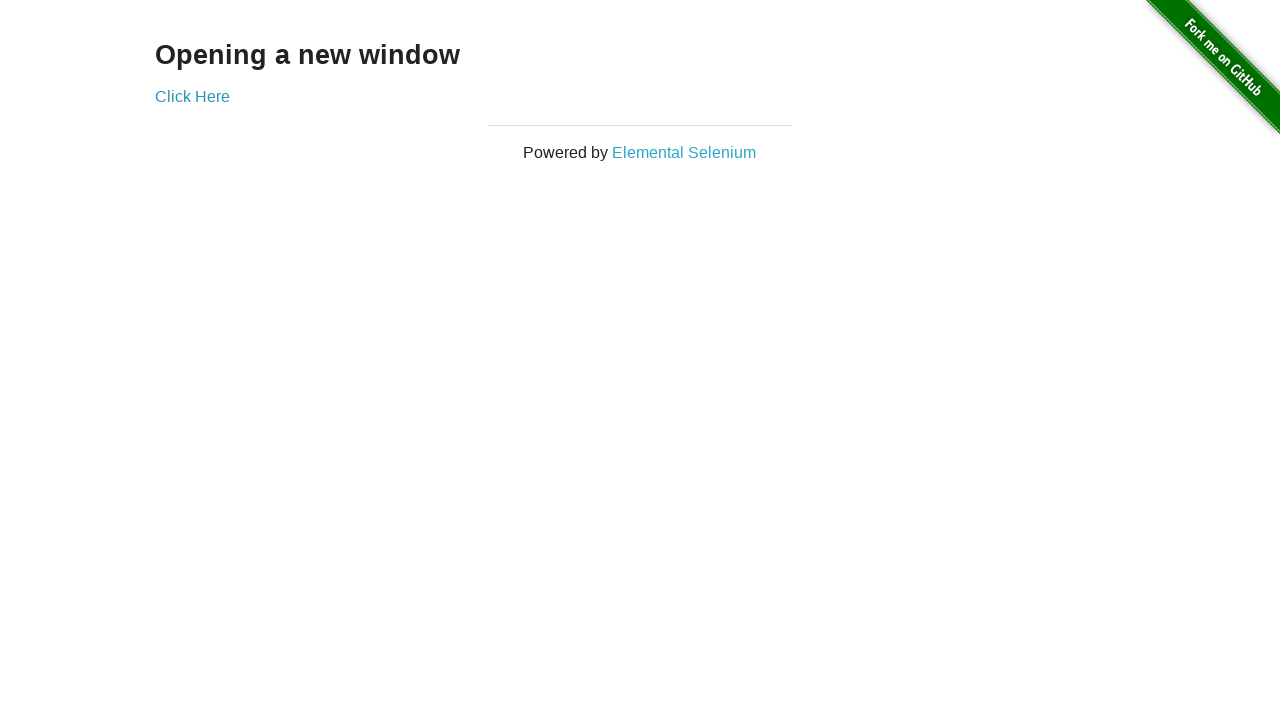

Retrieved original window page content
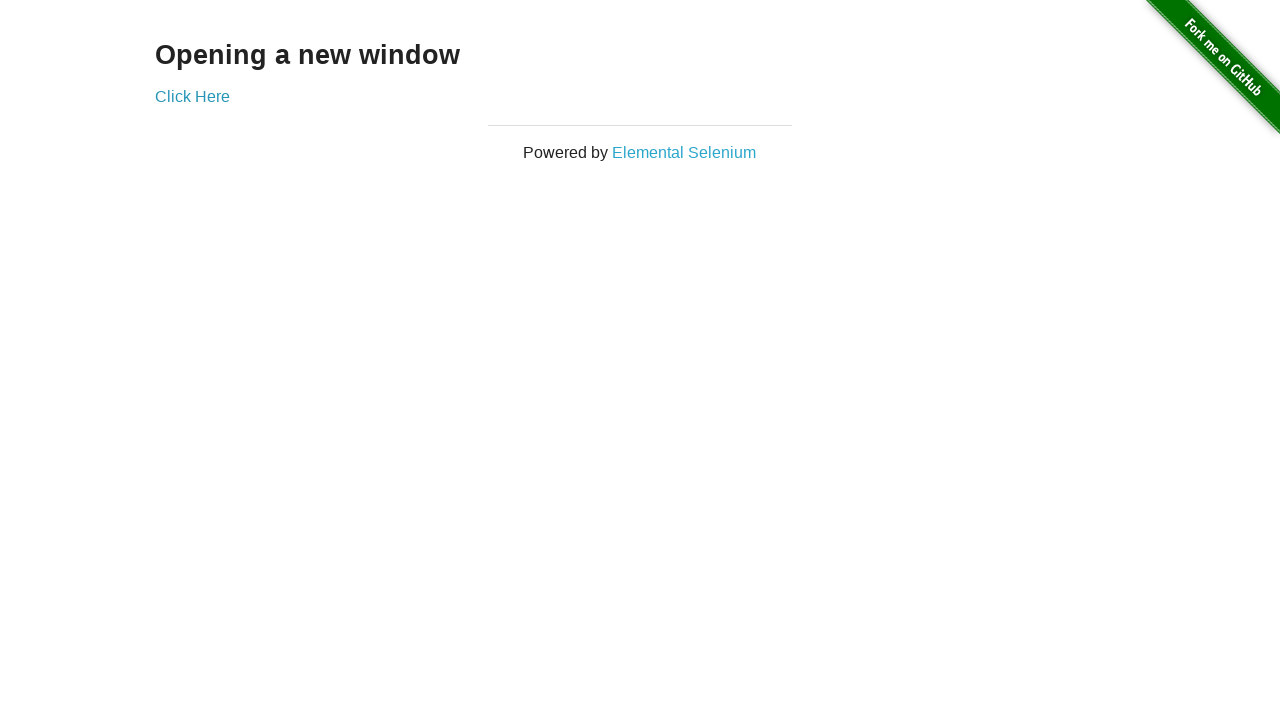

Verified page source contains expected text 'Opening a new window'
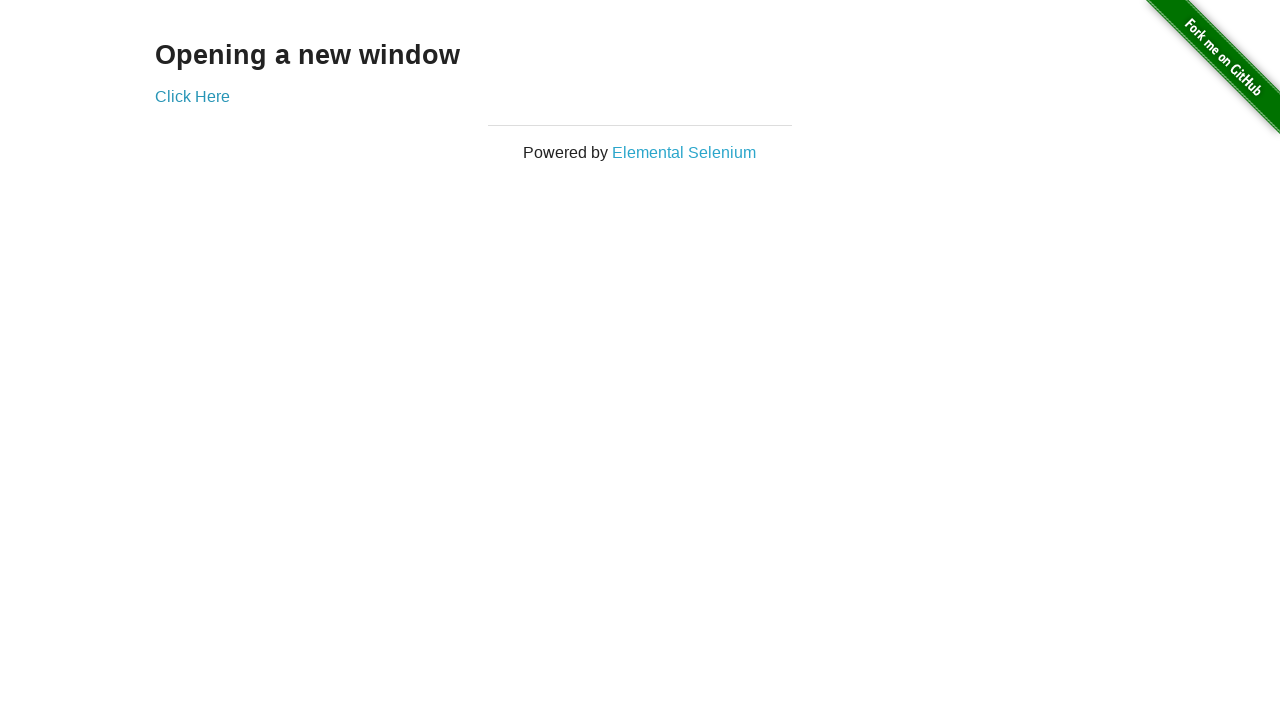

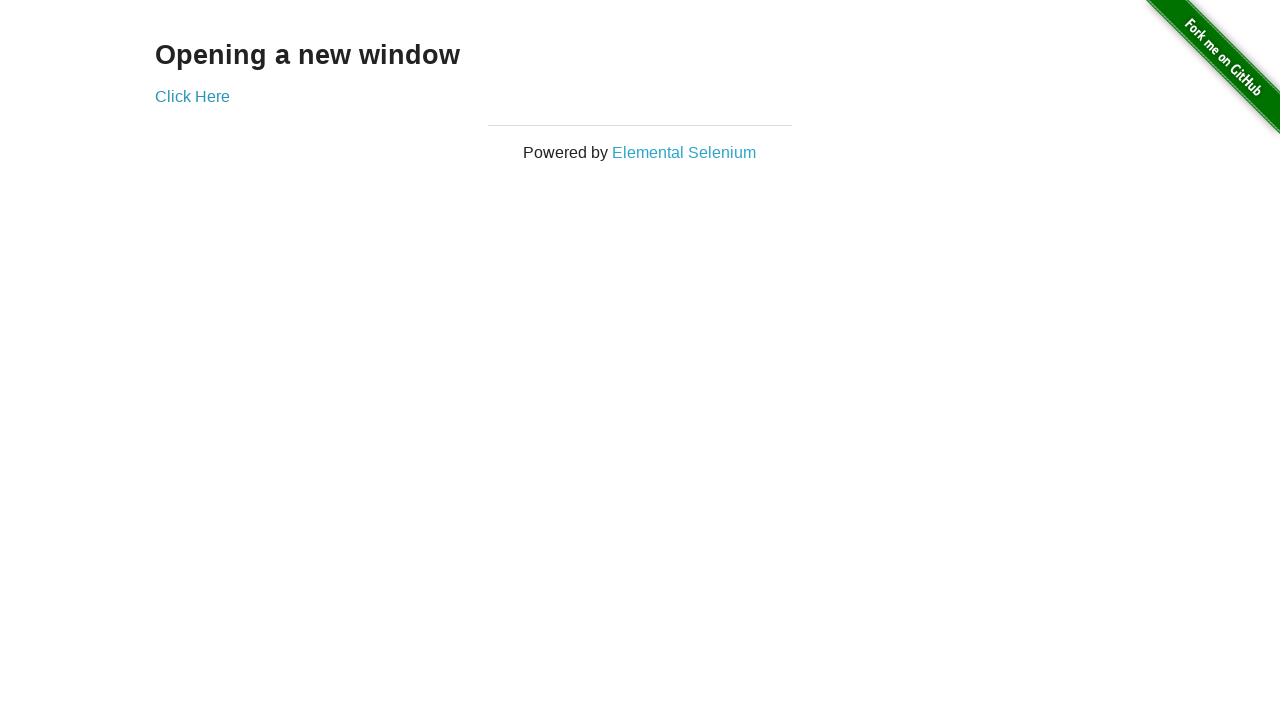